Tests login form validation by submitting empty form and verifying error message for invalid username

Starting URL: http://the-internet.herokuapp.com/login

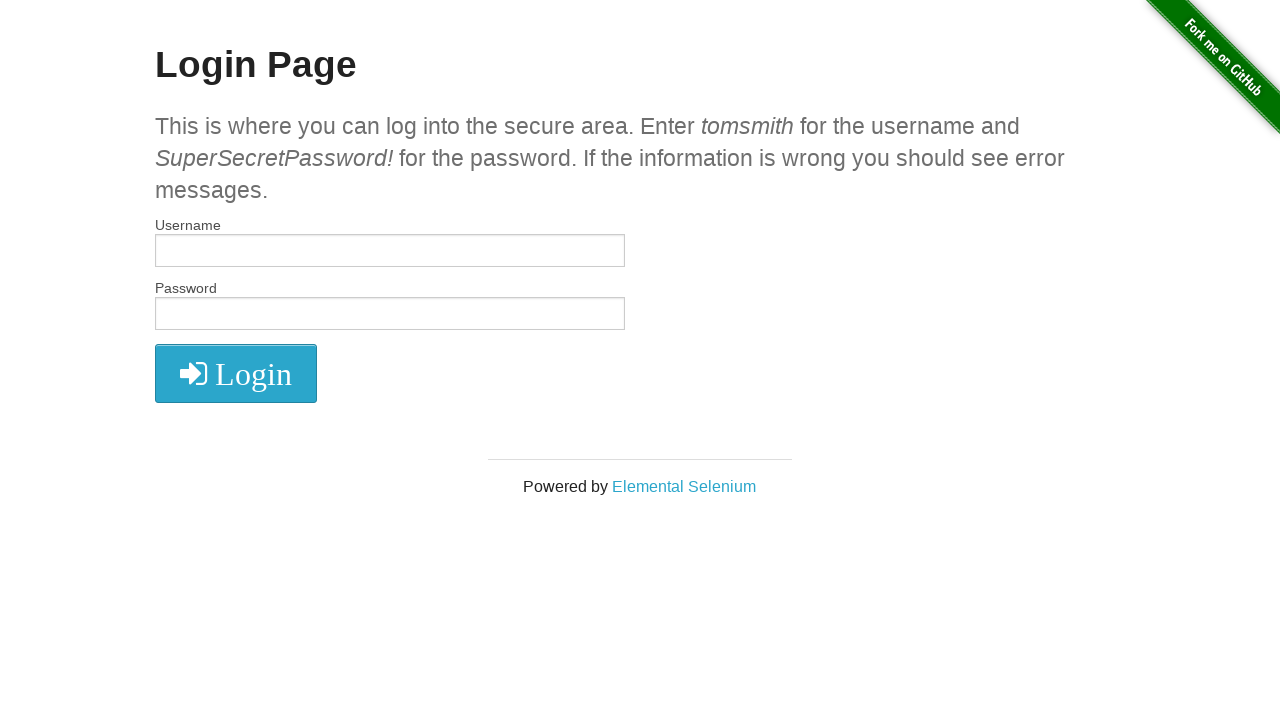

Clicked login button without entering credentials at (236, 373) on #login button
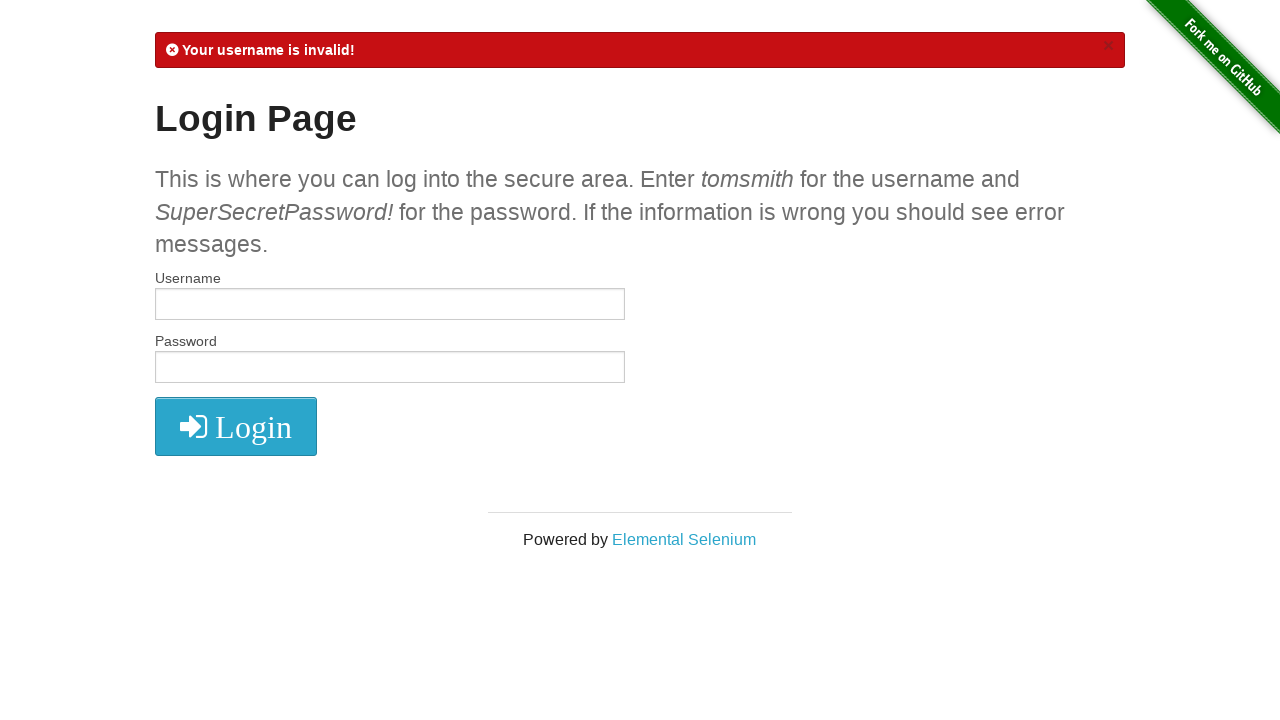

Retrieved error message from flash element
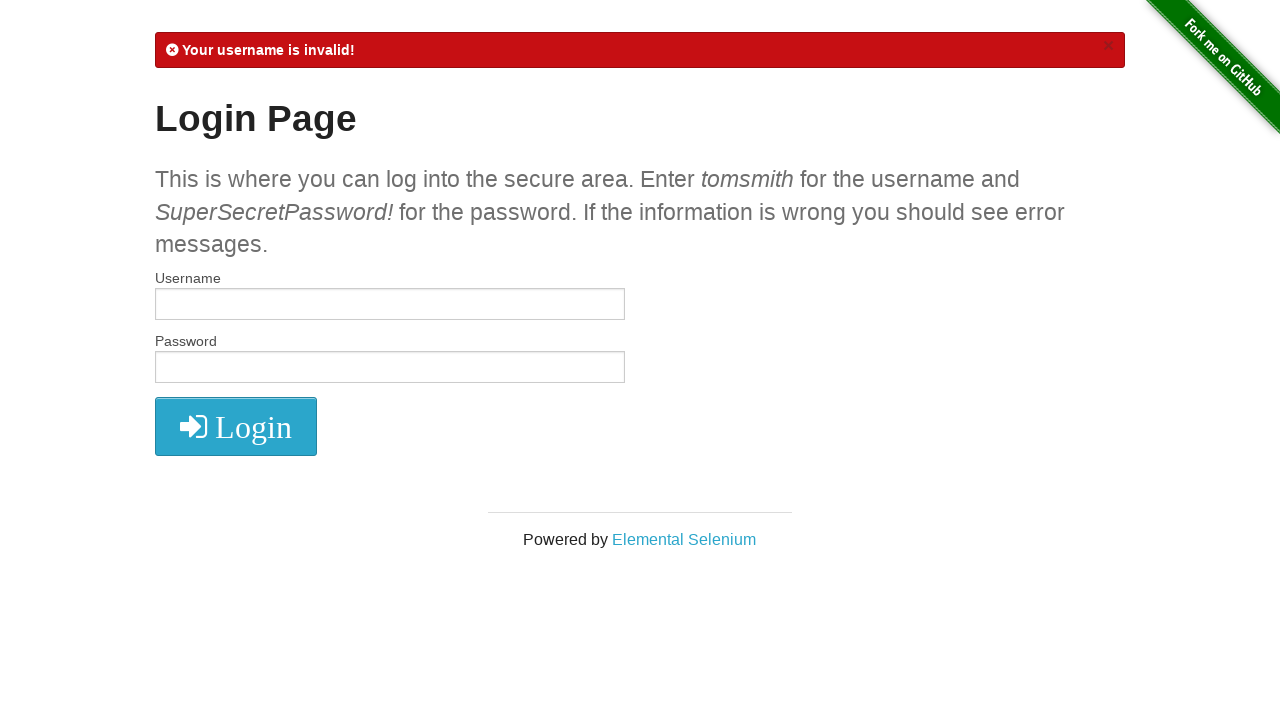

Verified error message contains 'Your username is invalid!'
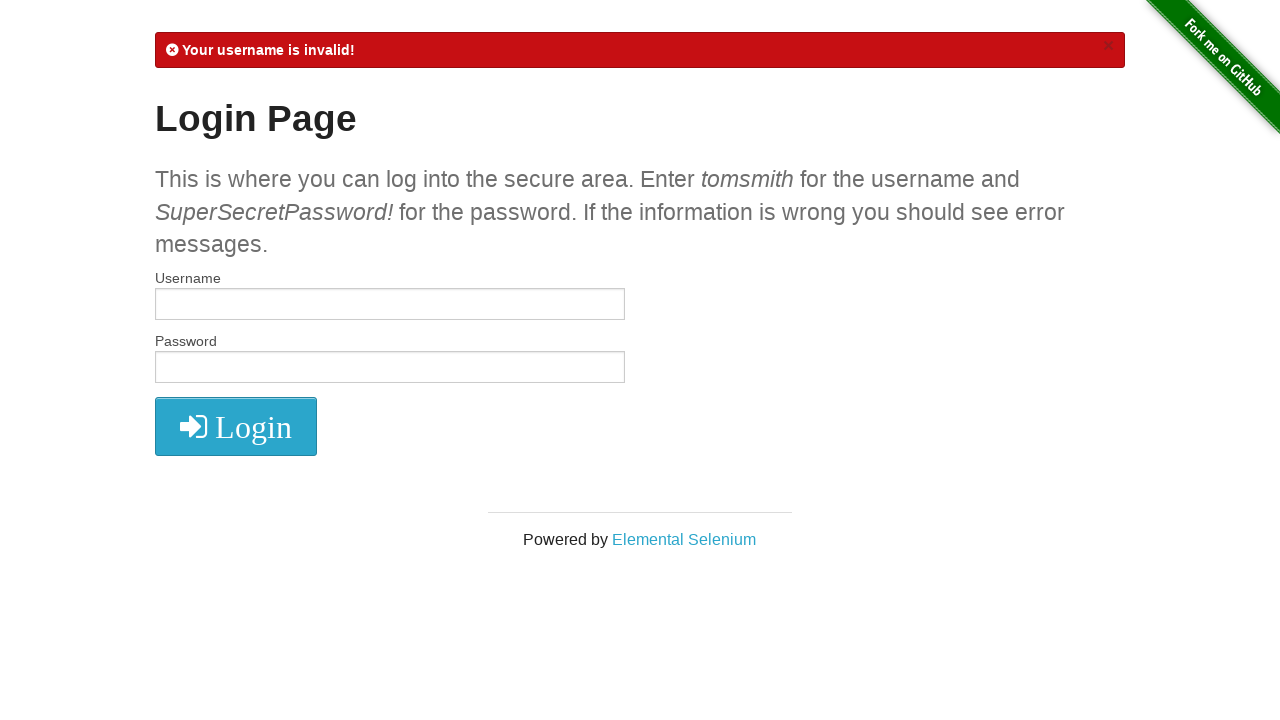

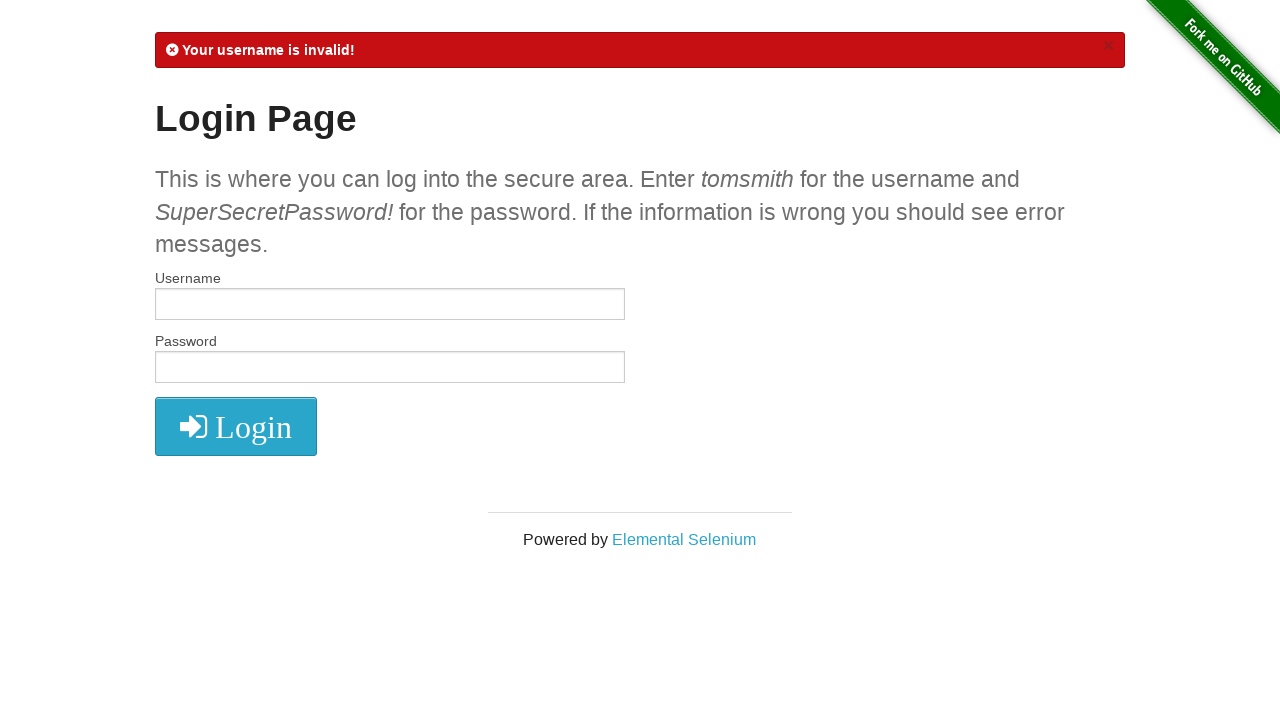